Tests auto-suggest dropdown functionality by typing a partial country name and selecting "India" from the suggested options

Starting URL: https://rahulshettyacademy.com/dropdownsPractise/

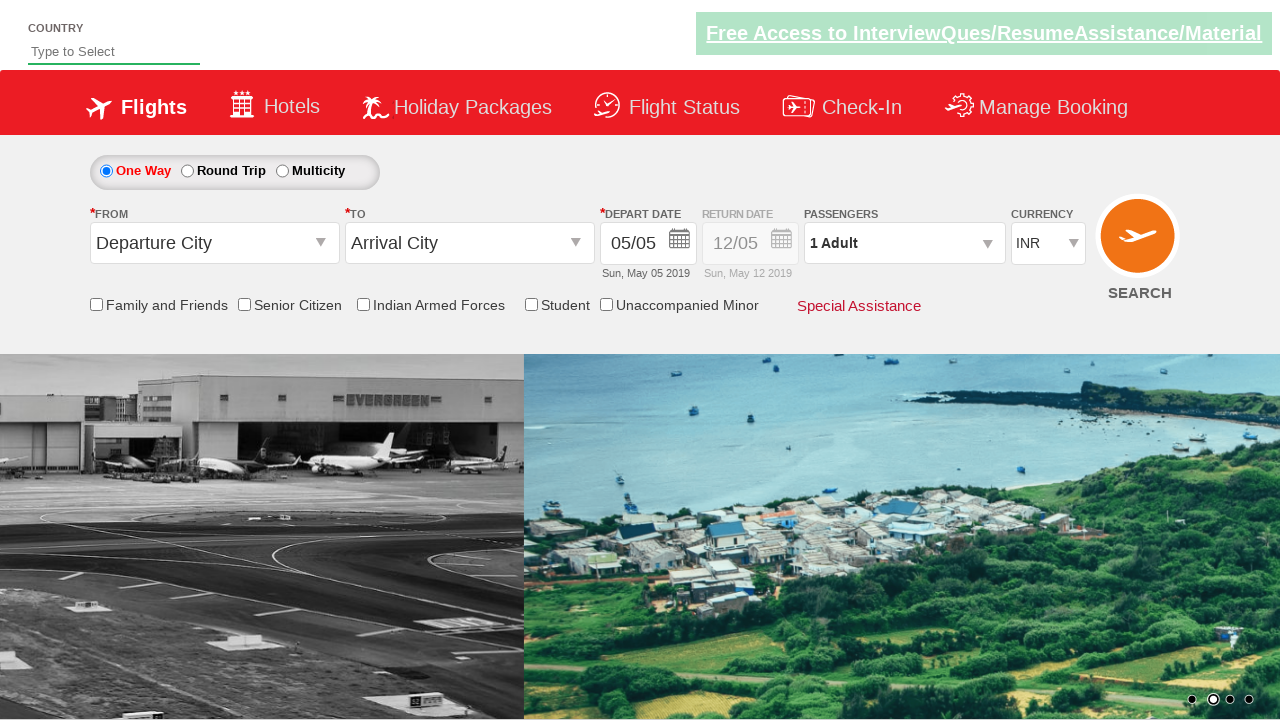

Typed 'ind' in auto-suggest field on #autosuggest
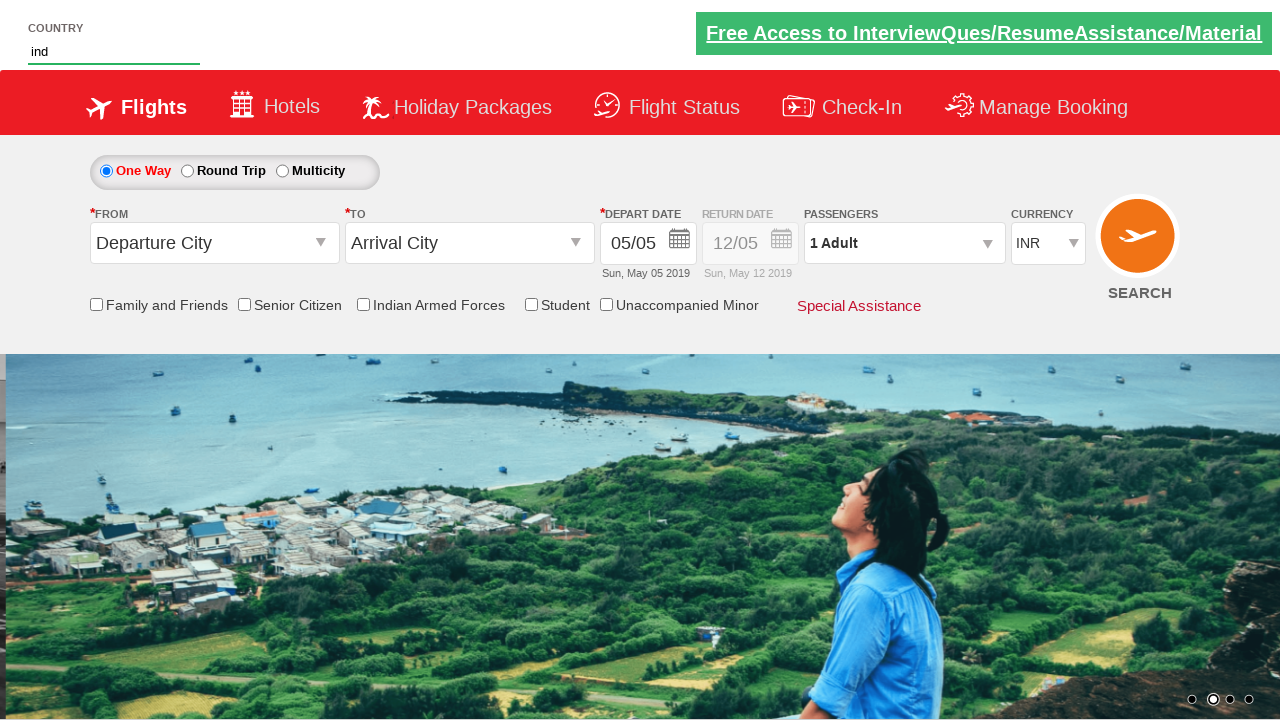

Auto-suggest dropdown appeared with suggestions
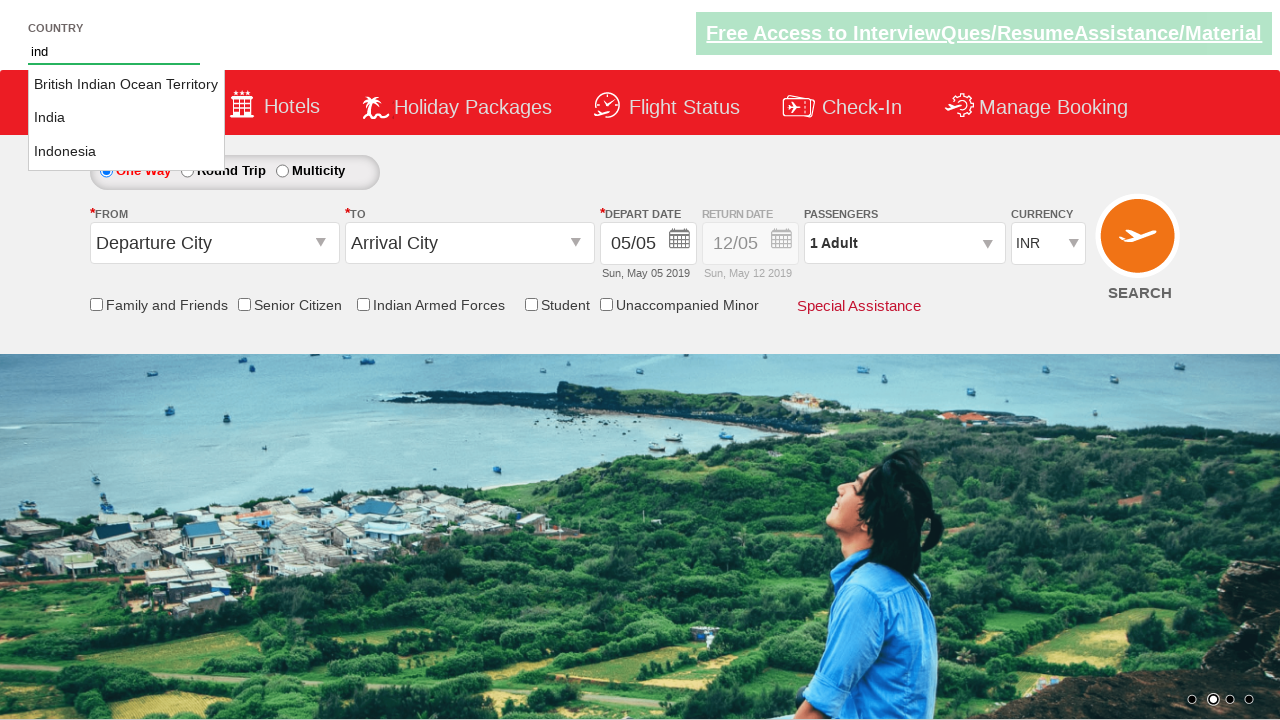

Selected 'India' from auto-suggest dropdown at (126, 118) on li.ui-menu-item a >> nth=1
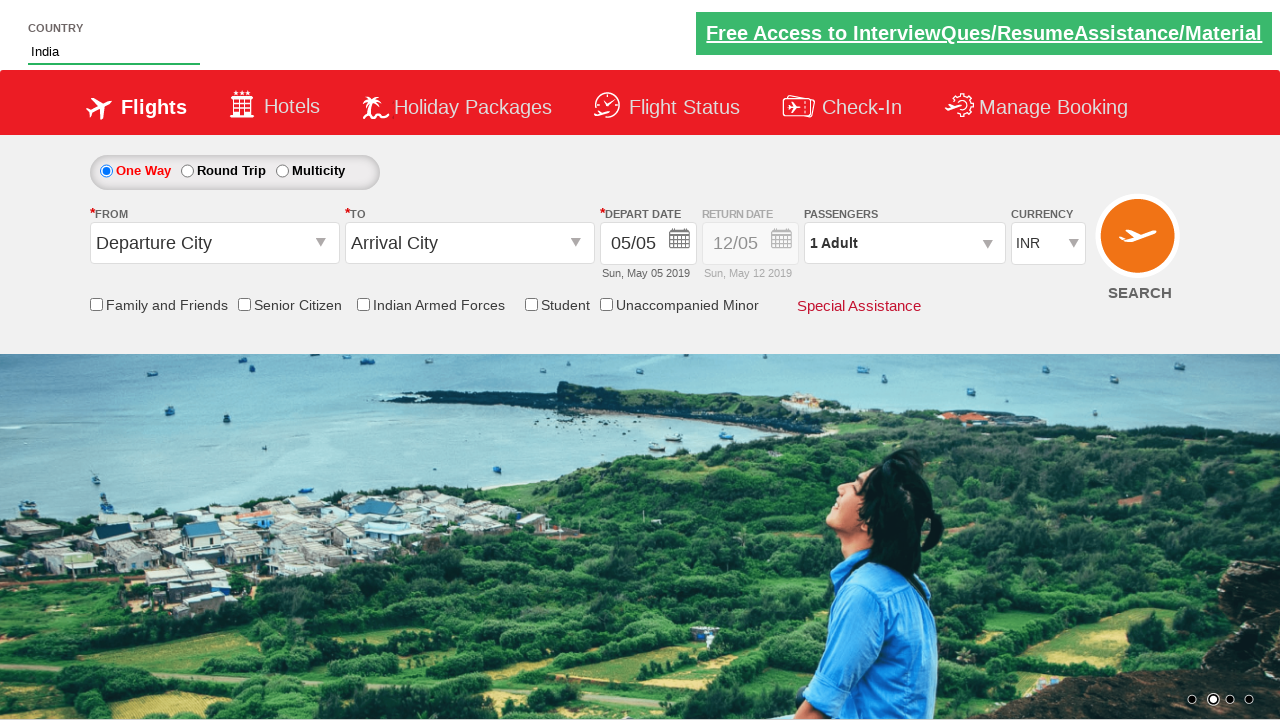

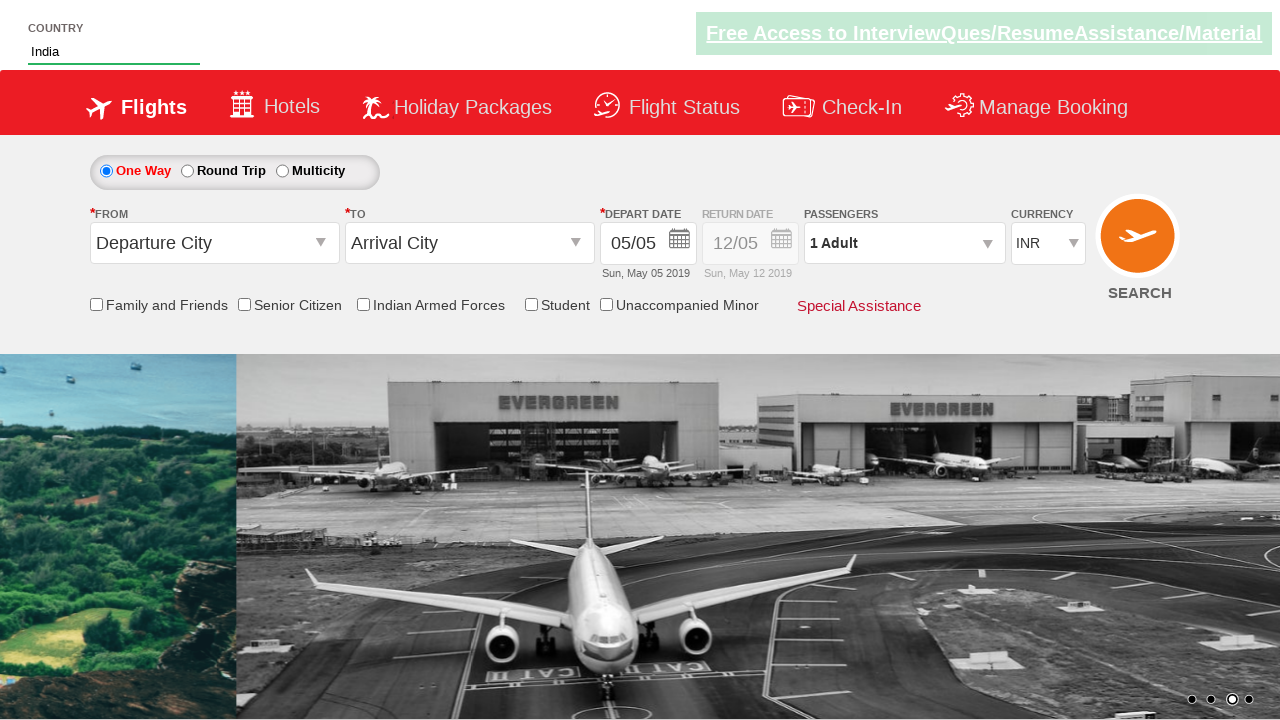